Simple test that navigates to a government job results website and verifies the page loads

Starting URL: https://www.sarkariresult.com/

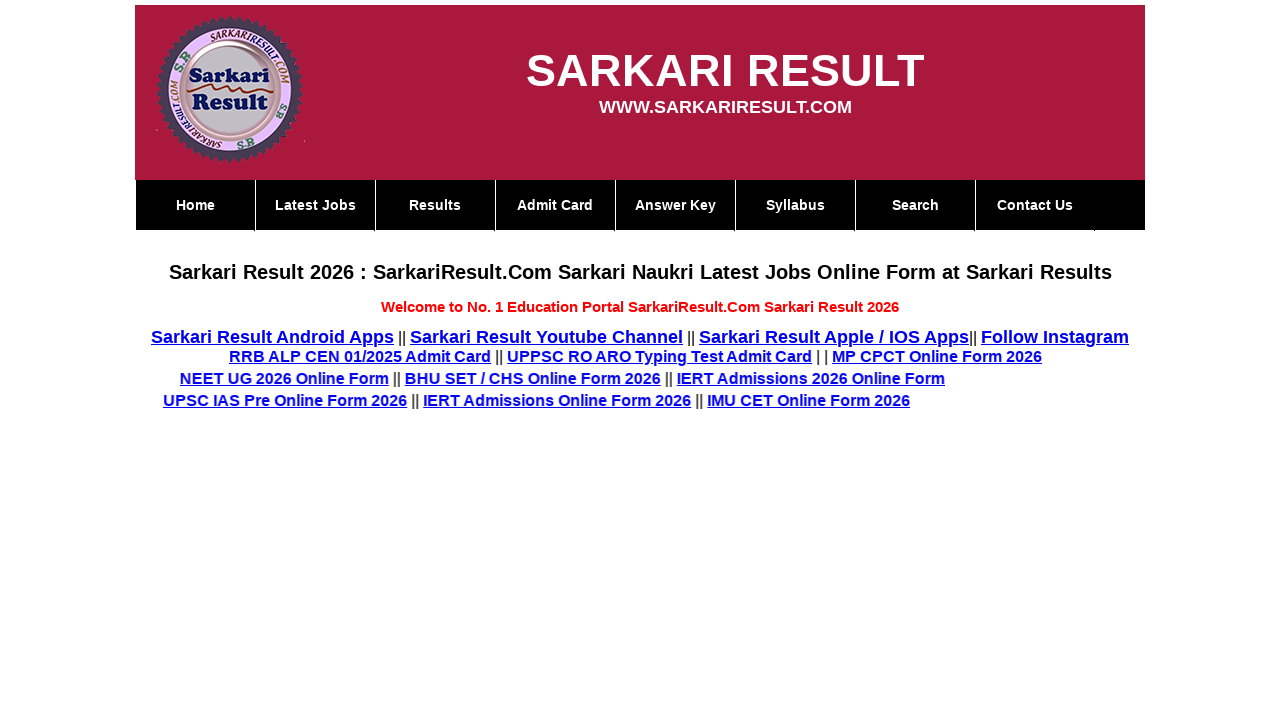

Page loaded to domcontentloaded state
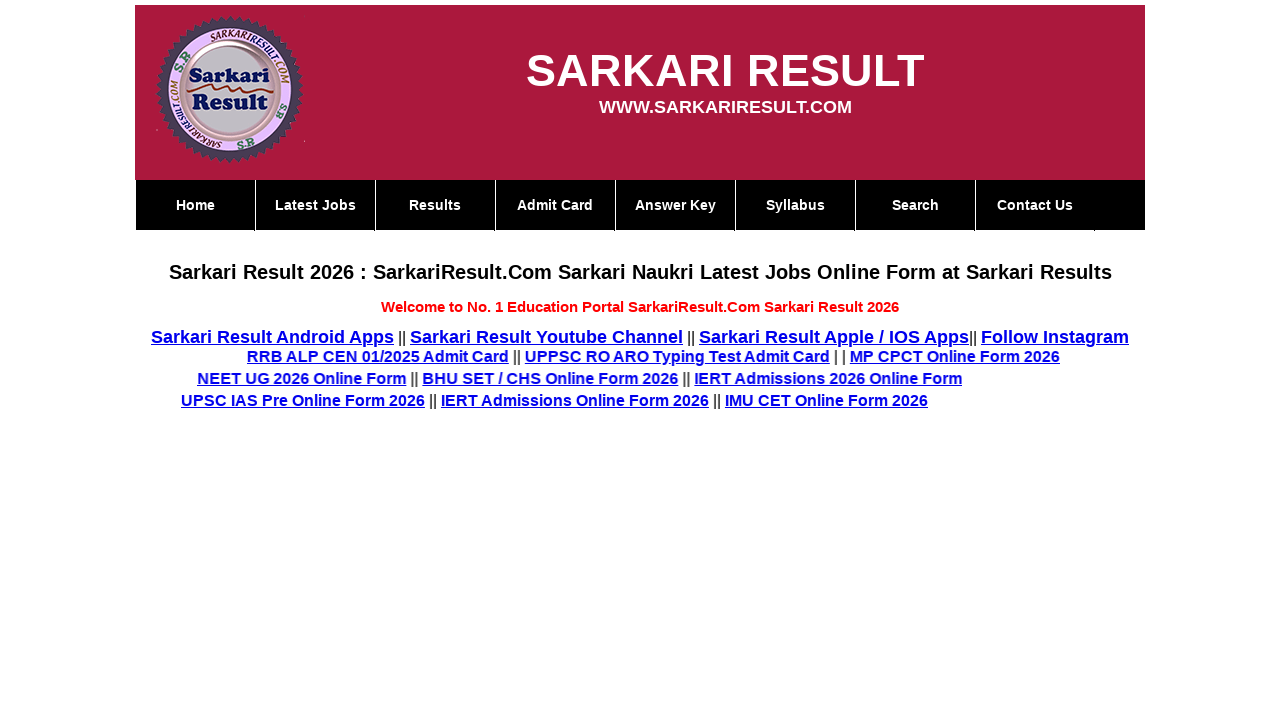

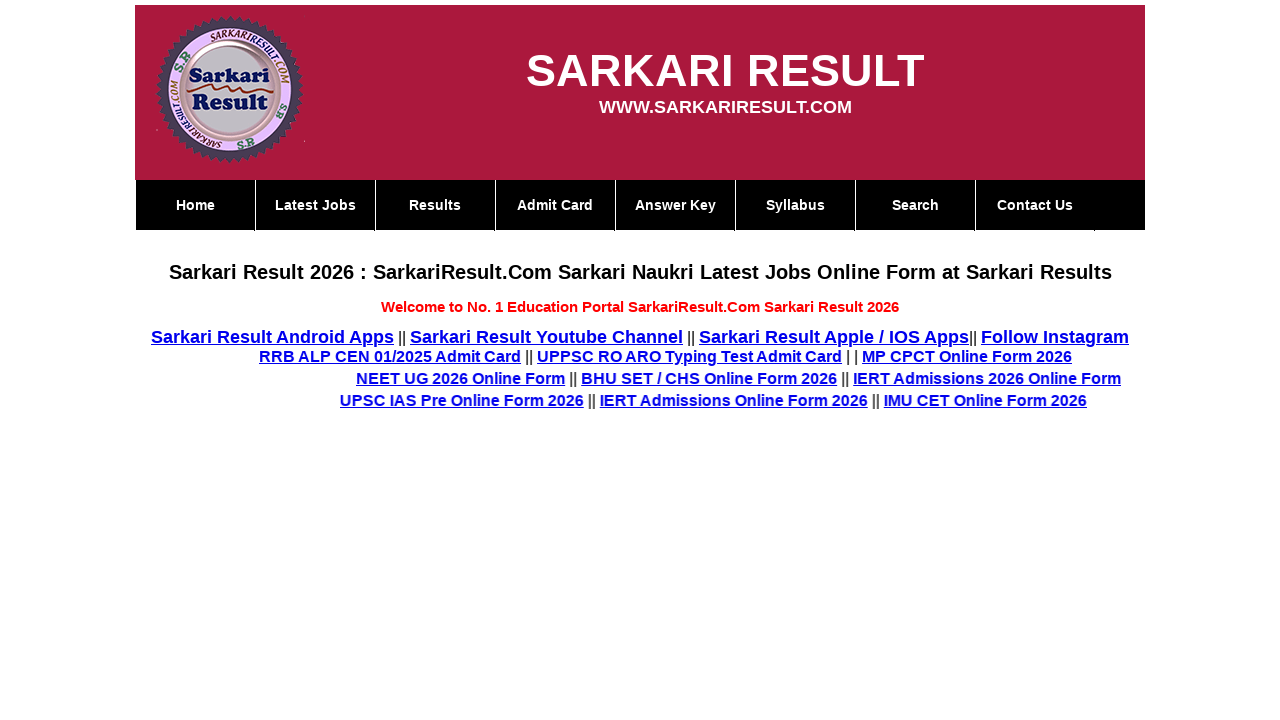